Tests that the toggle-all checkbox updates state when individual items are completed or cleared

Starting URL: https://demo.playwright.dev/todomvc

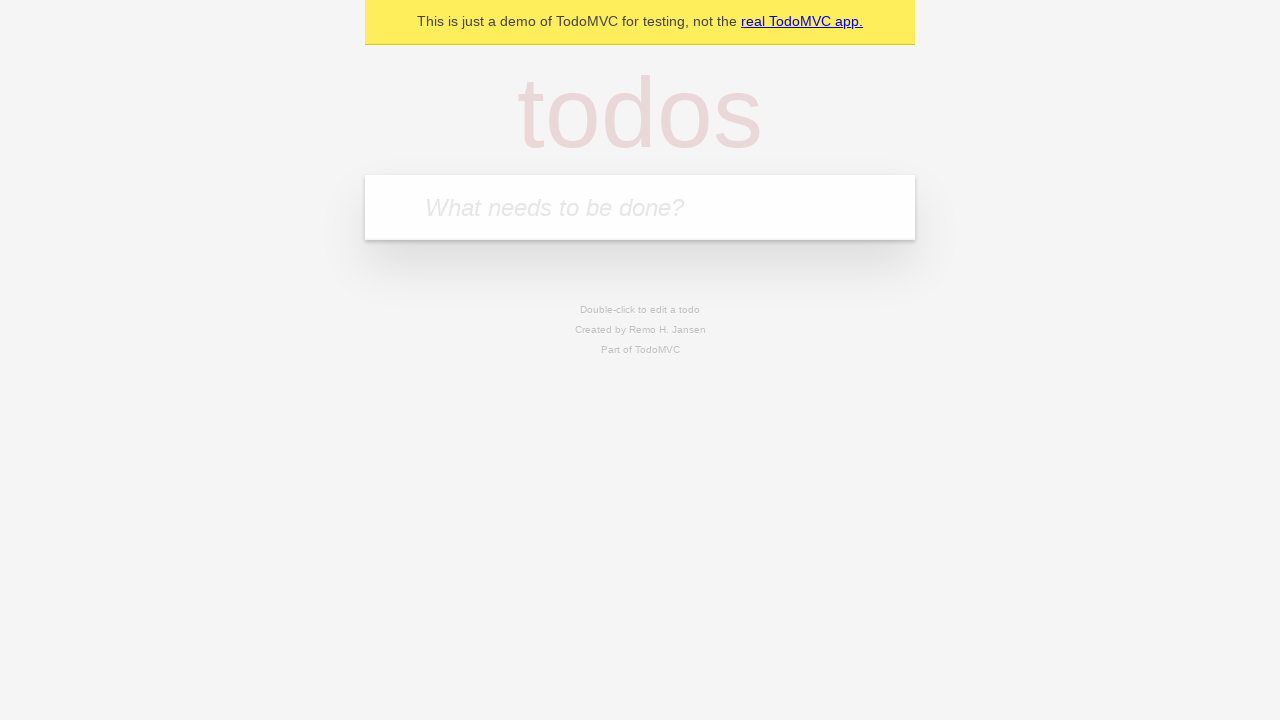

Filled first todo input with 'buy some cheese' on .new-todo
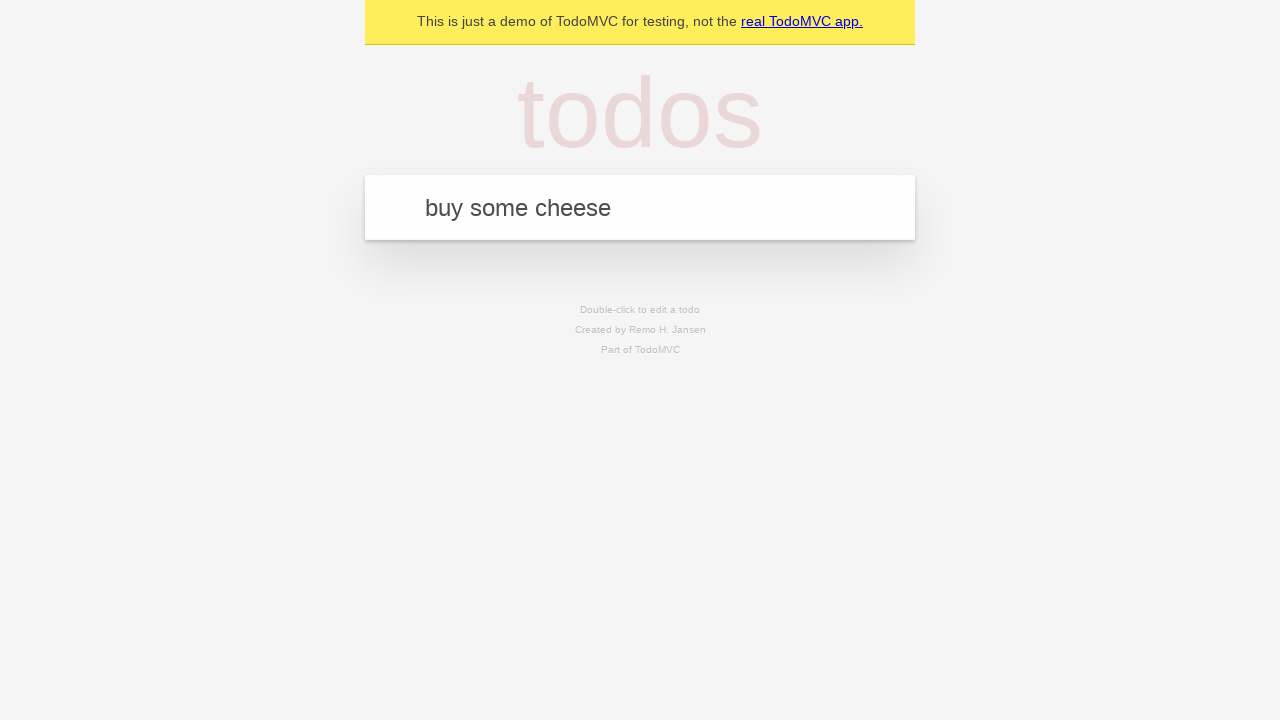

Pressed Enter to create first todo on .new-todo
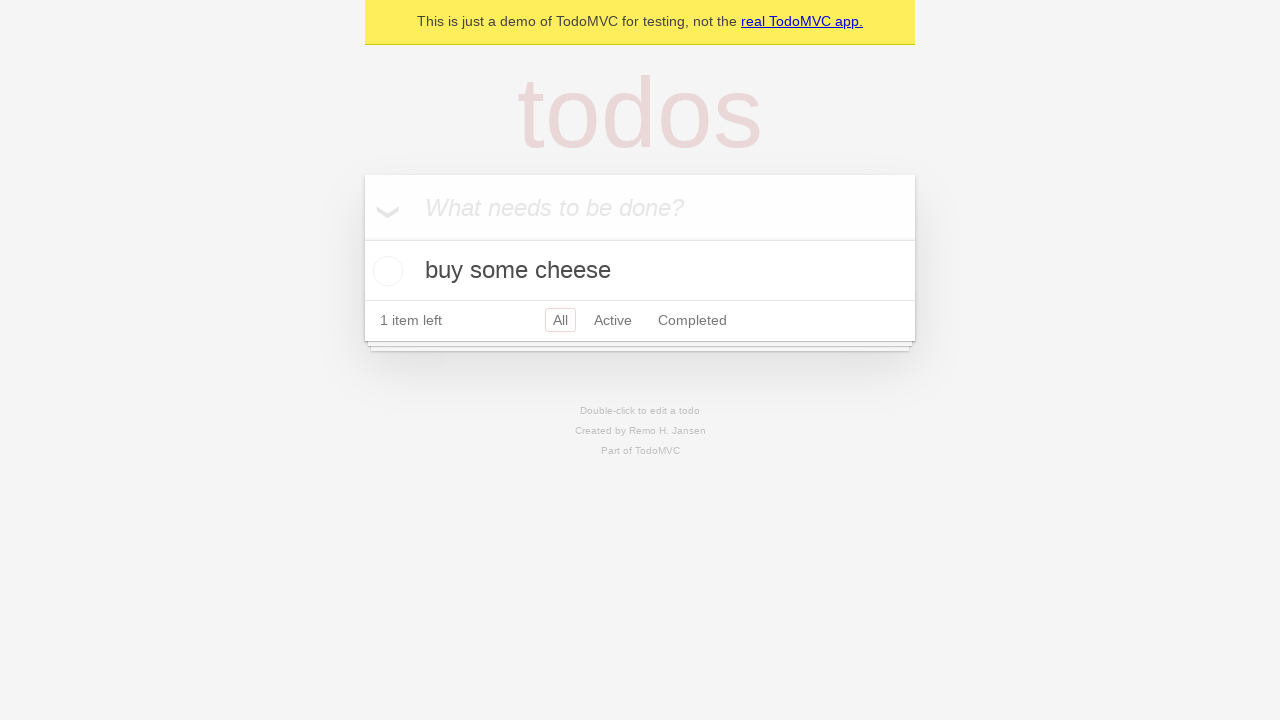

Filled second todo input with 'feed the cat' on .new-todo
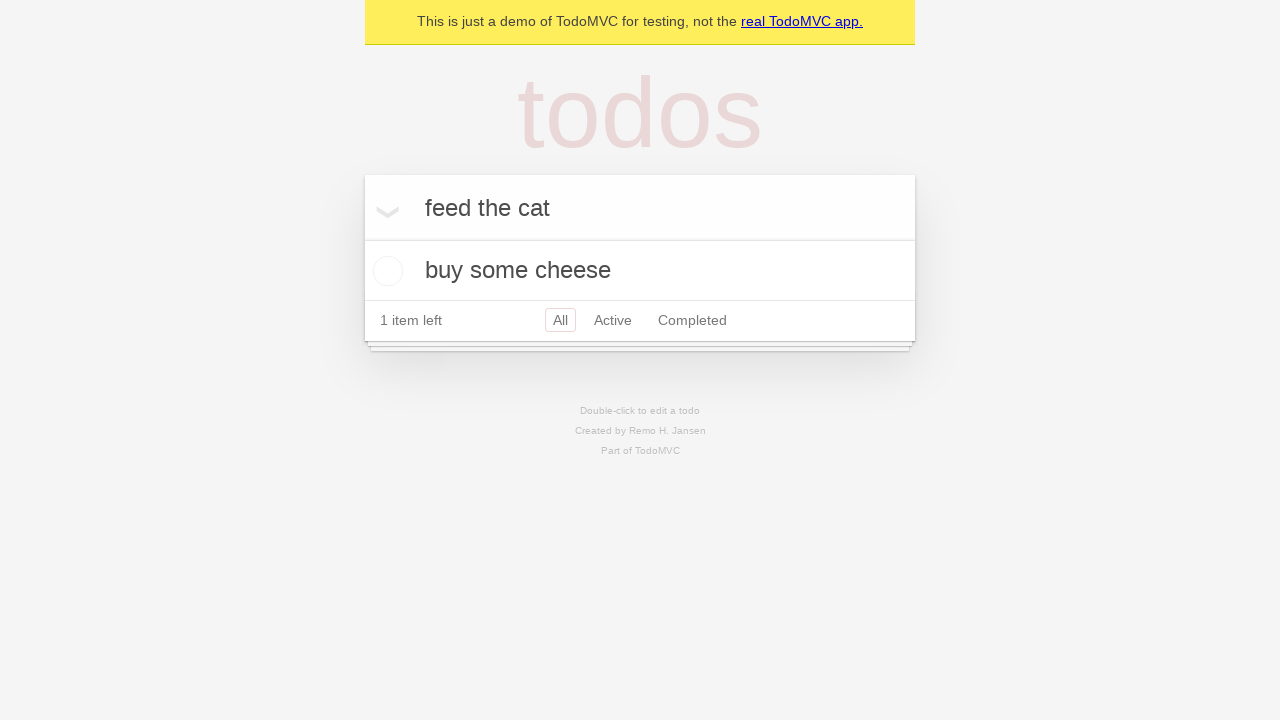

Pressed Enter to create second todo on .new-todo
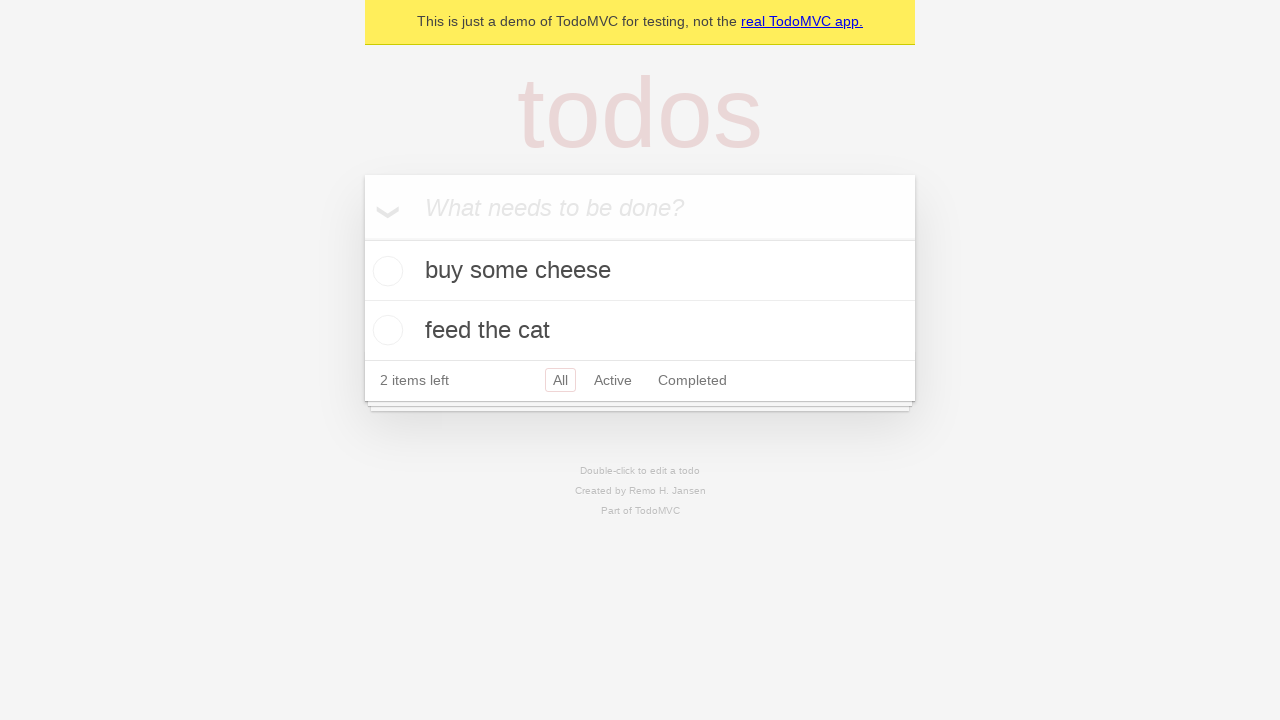

Filled third todo input with 'book a doctors appointment' on .new-todo
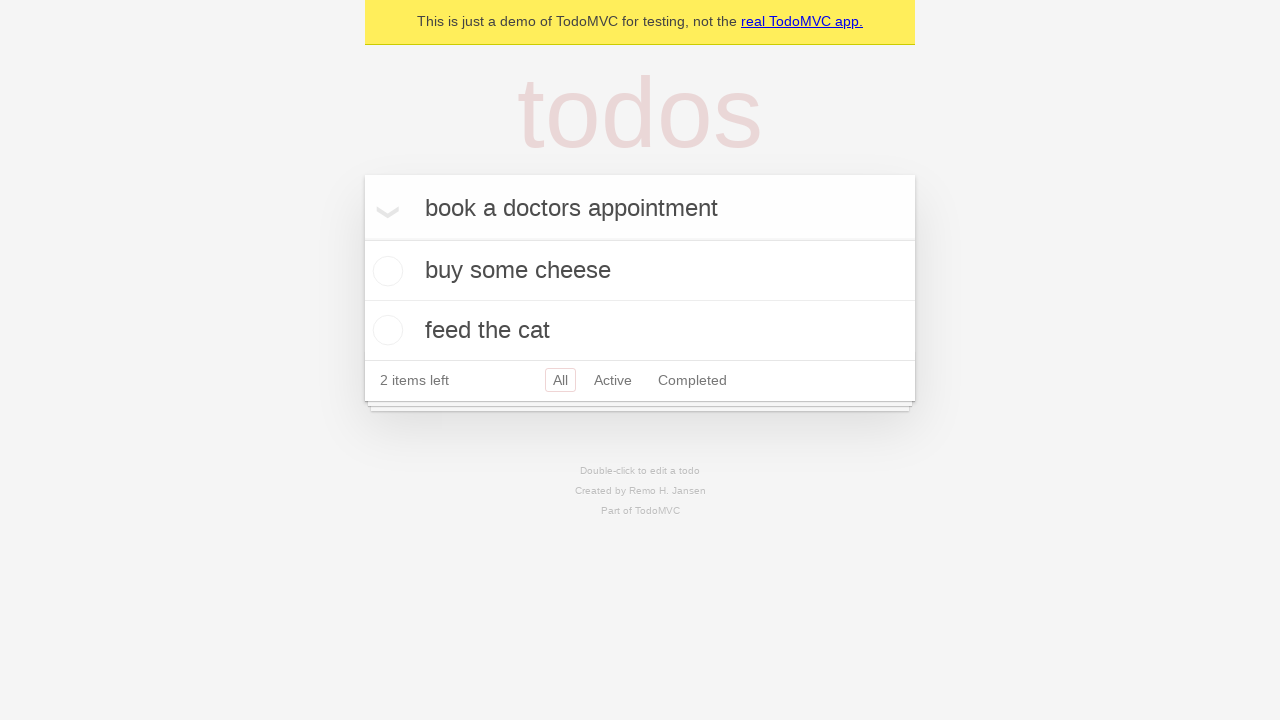

Pressed Enter to create third todo on .new-todo
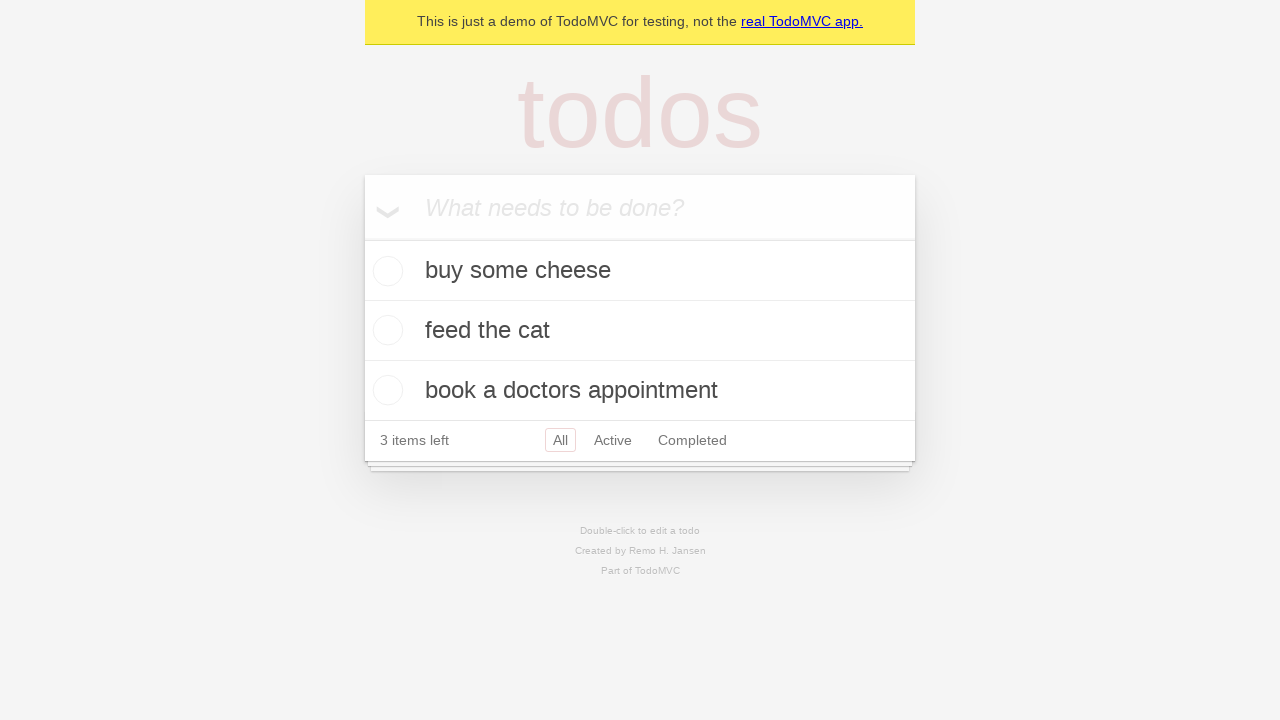

Checked toggle-all checkbox to mark all todos as complete at (362, 238) on .toggle-all
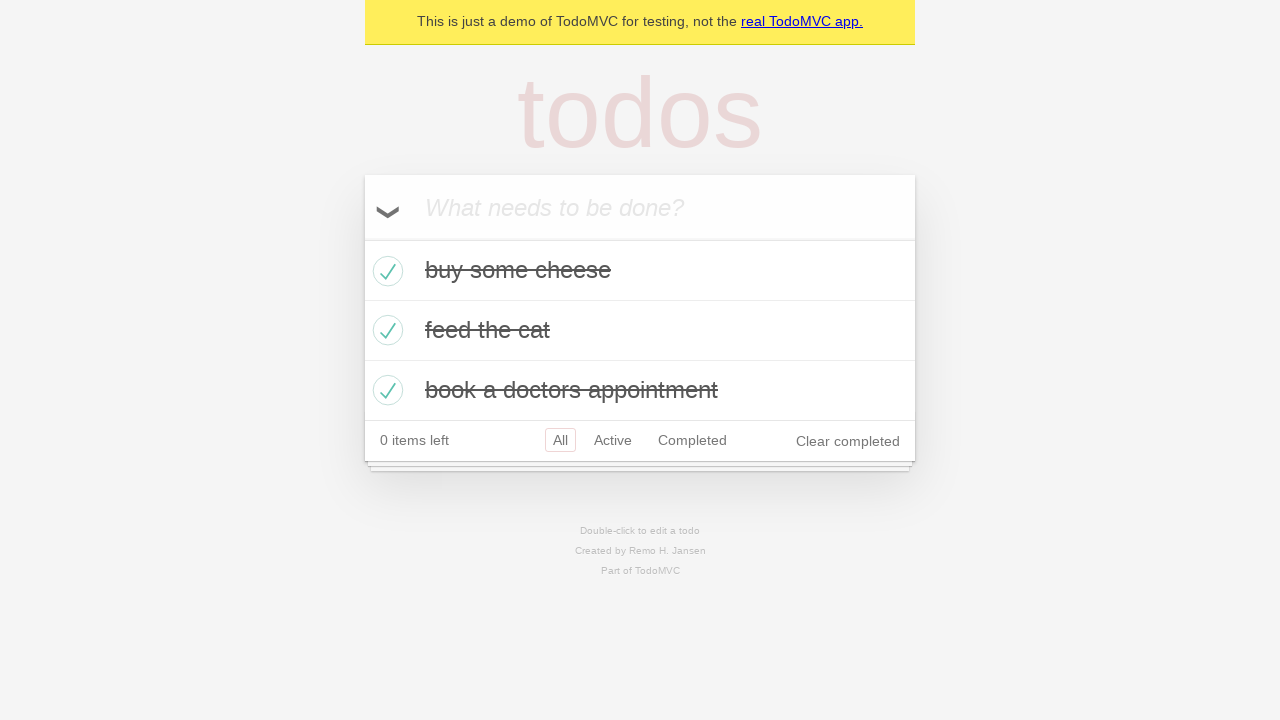

Unchecked first todo to mark it as incomplete at (385, 271) on .todo-list li >> nth=0 >> .toggle
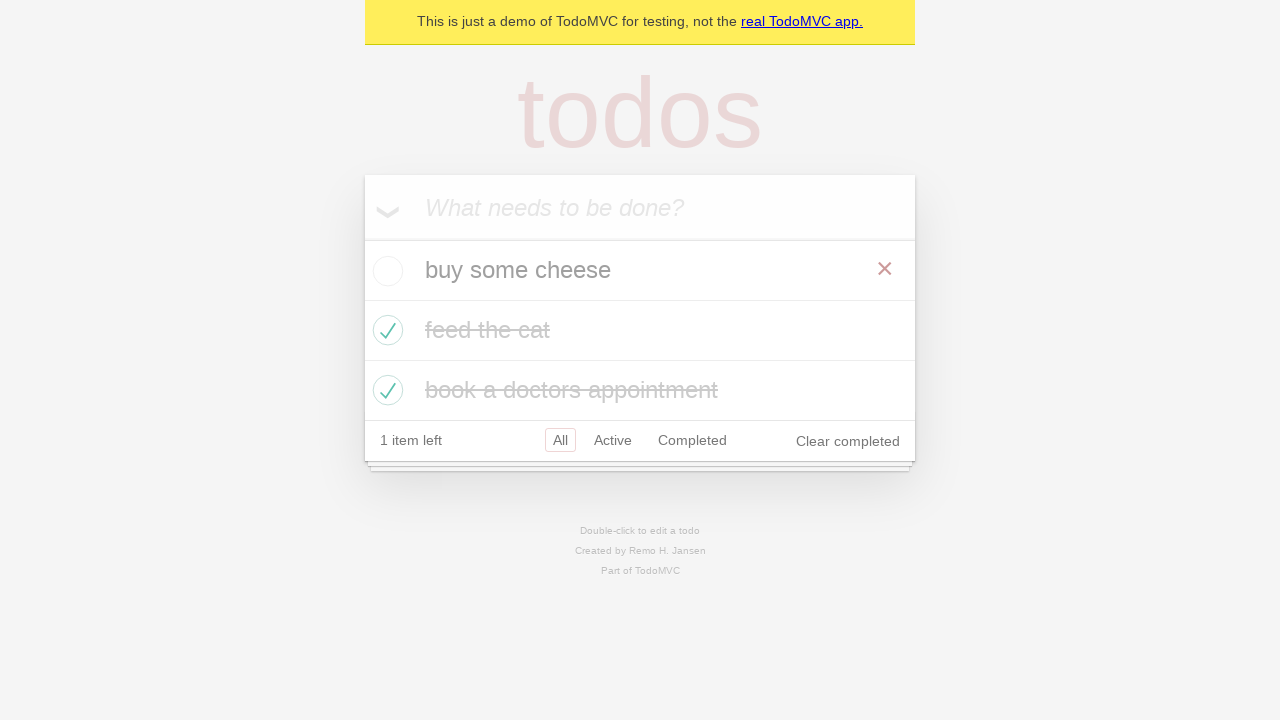

Re-checked first todo to mark it as complete at (385, 271) on .todo-list li >> nth=0 >> .toggle
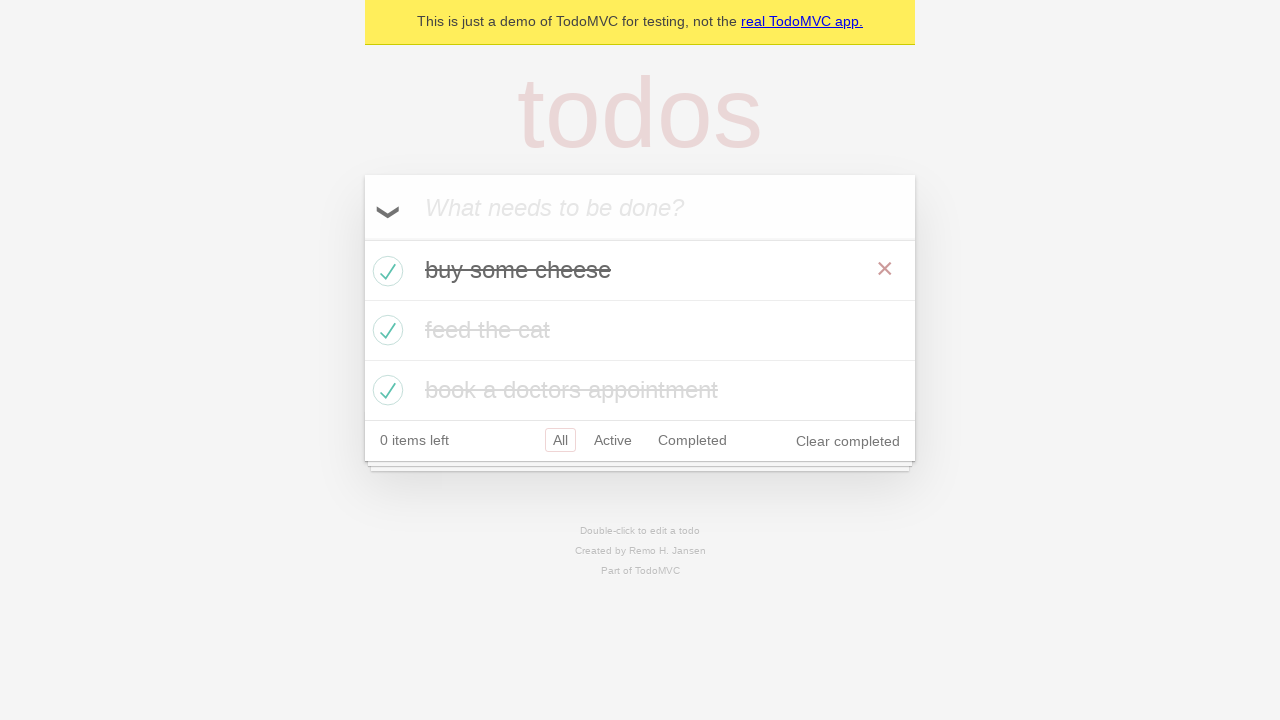

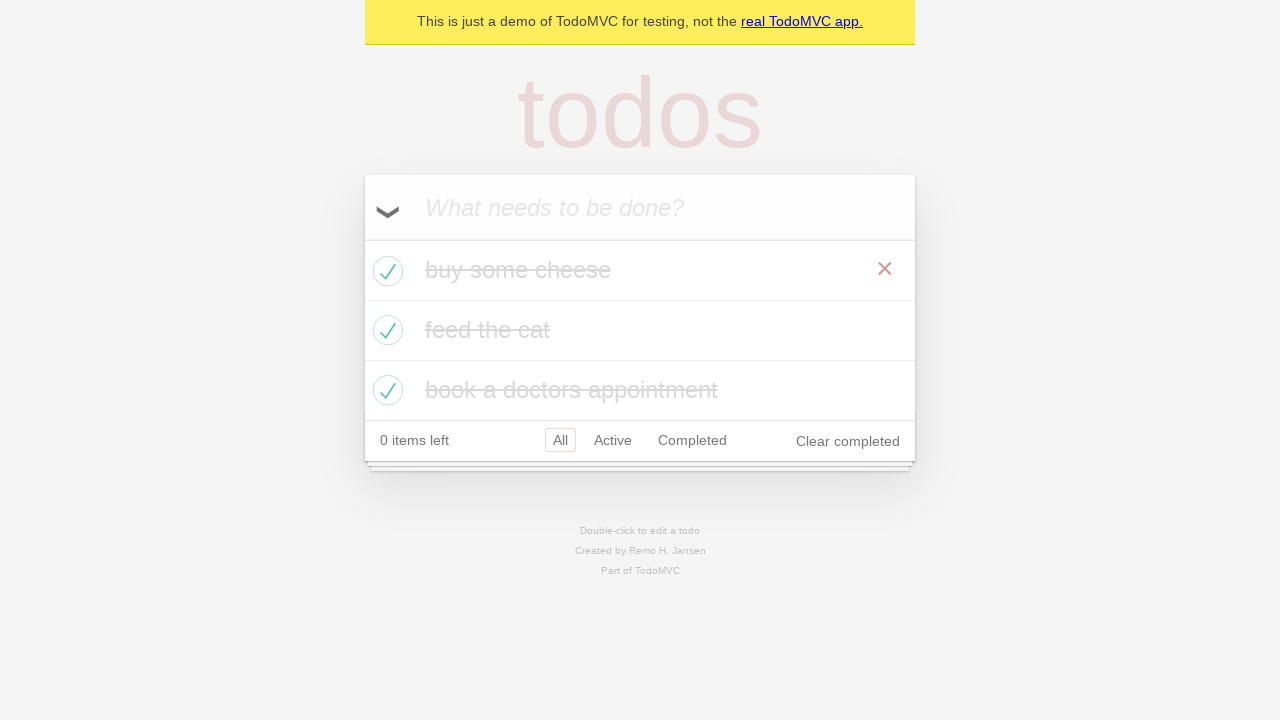